Tests revealing a hidden input field with explicit wait options, clicking reveal button and typing into the input once it becomes interactable

Starting URL: https://www.selenium.dev/selenium/web/dynamic.html

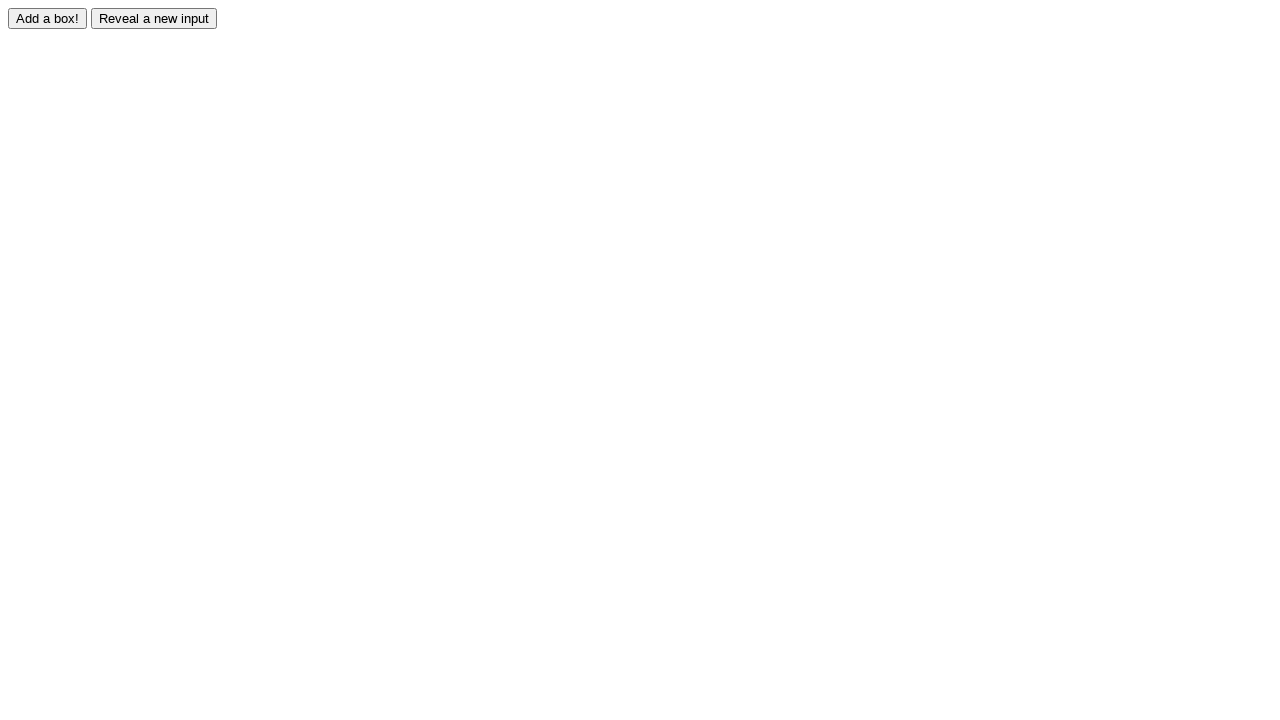

Clicked reveal button to show hidden input field at (154, 18) on #reveal
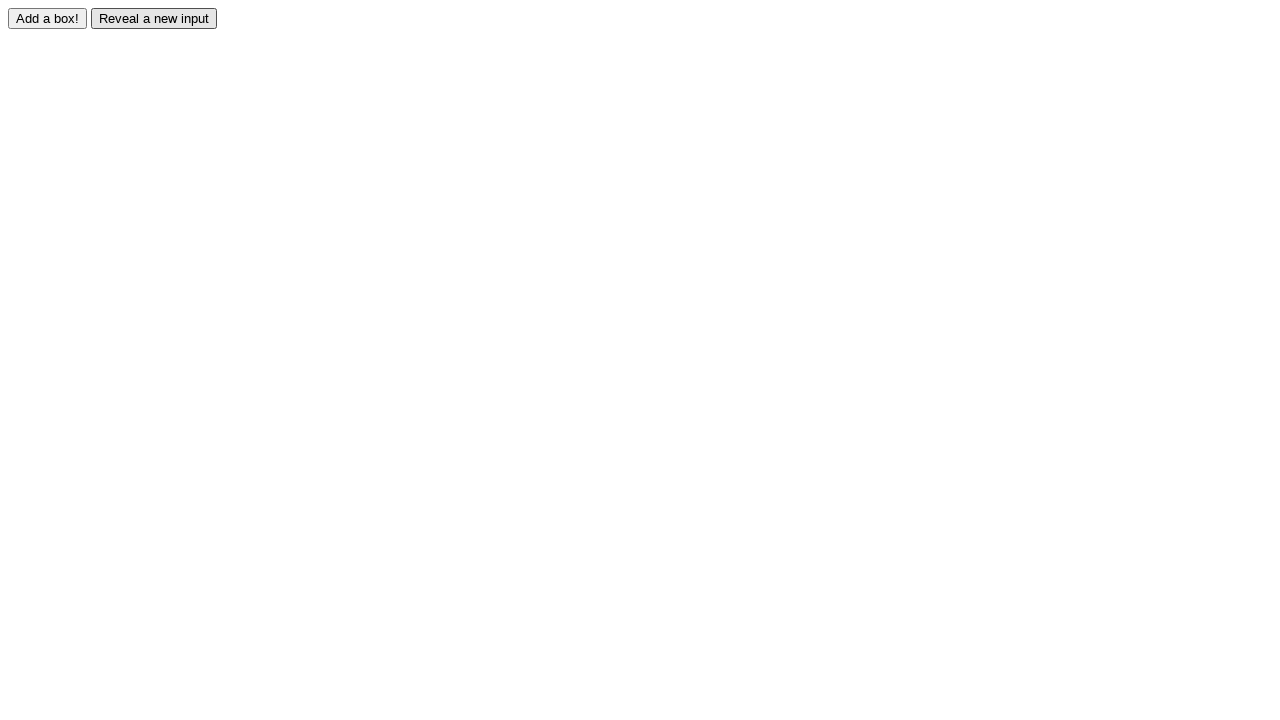

Waited for revealed input field to become visible
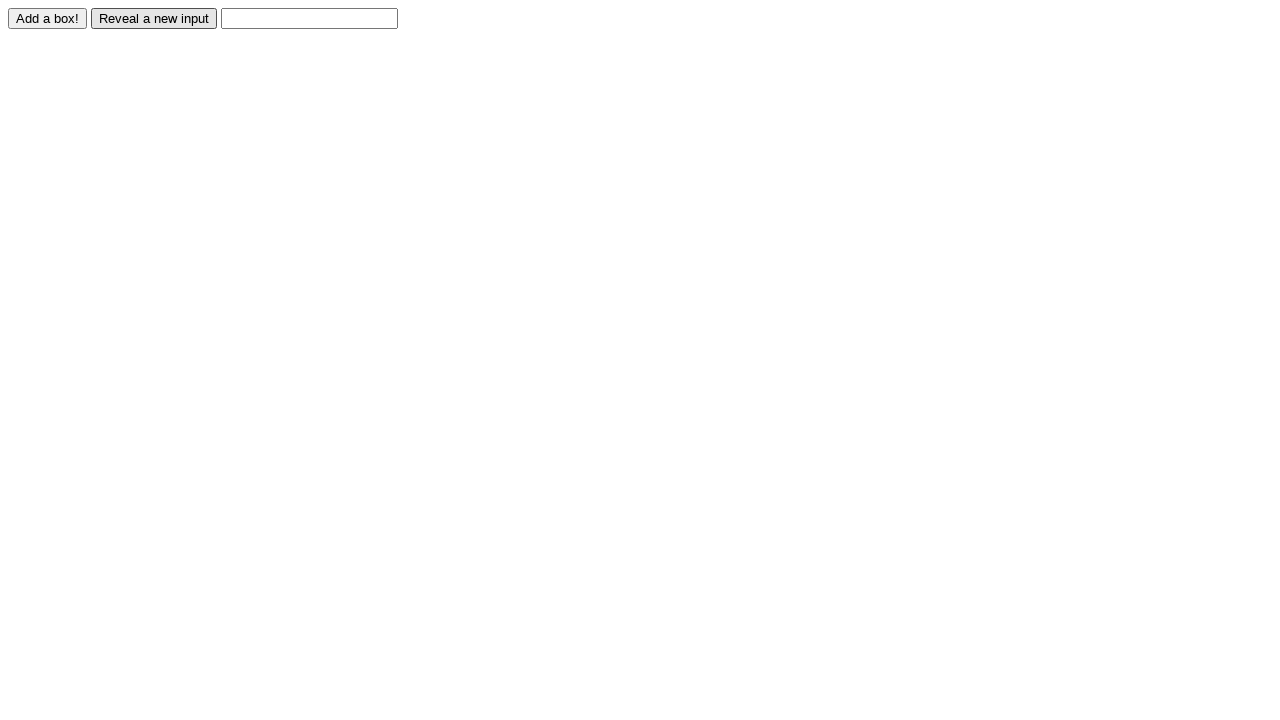

Typed 'Displayed' into the revealed input field on #revealed
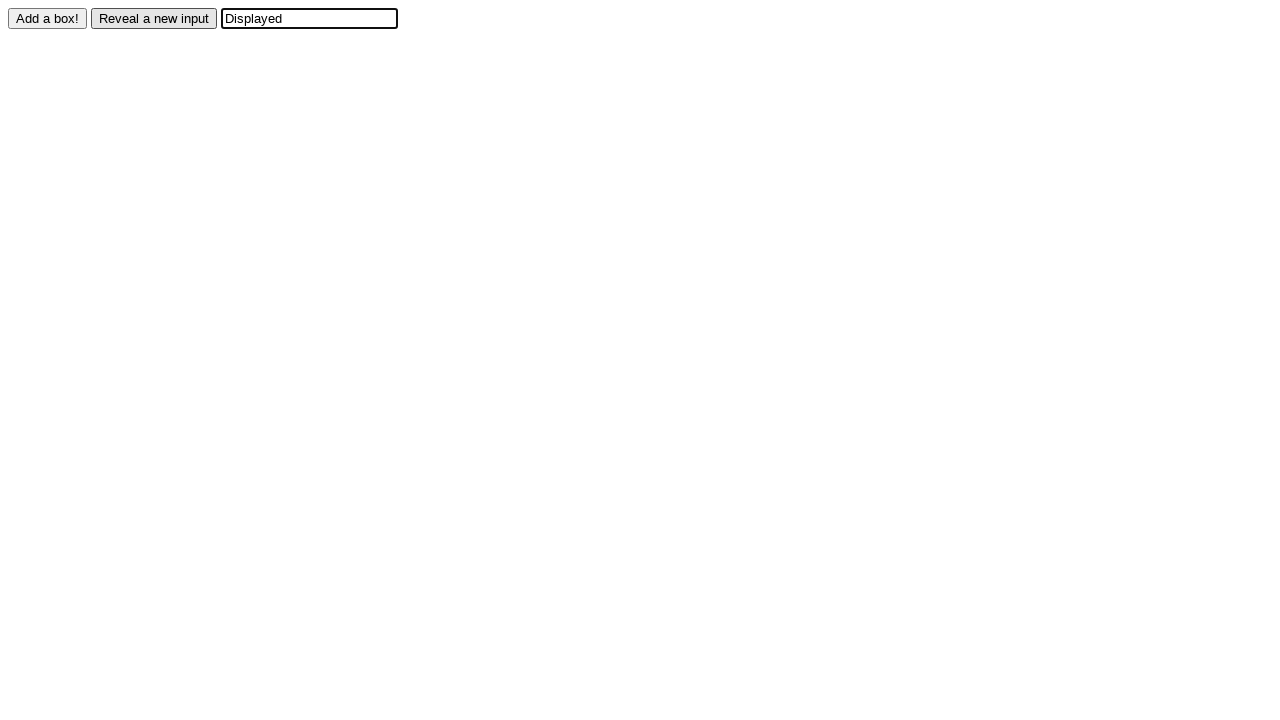

Located the revealed input element
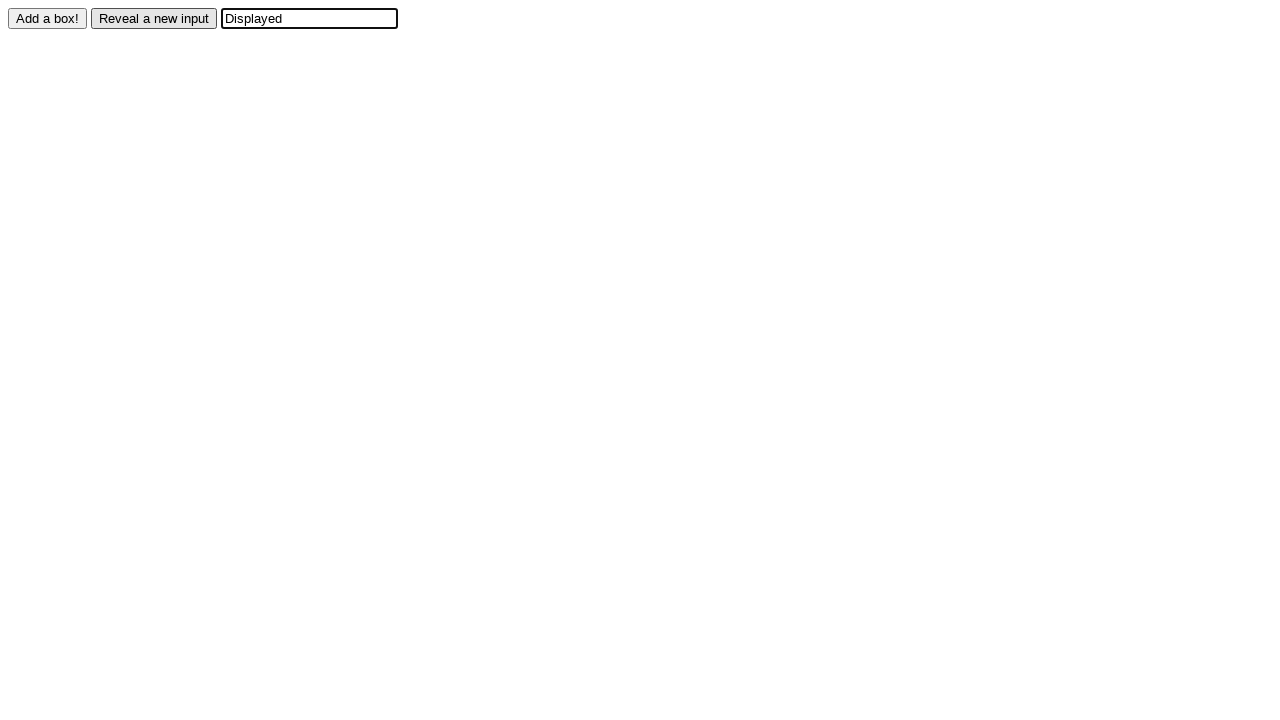

Verified that input field contains 'Displayed'
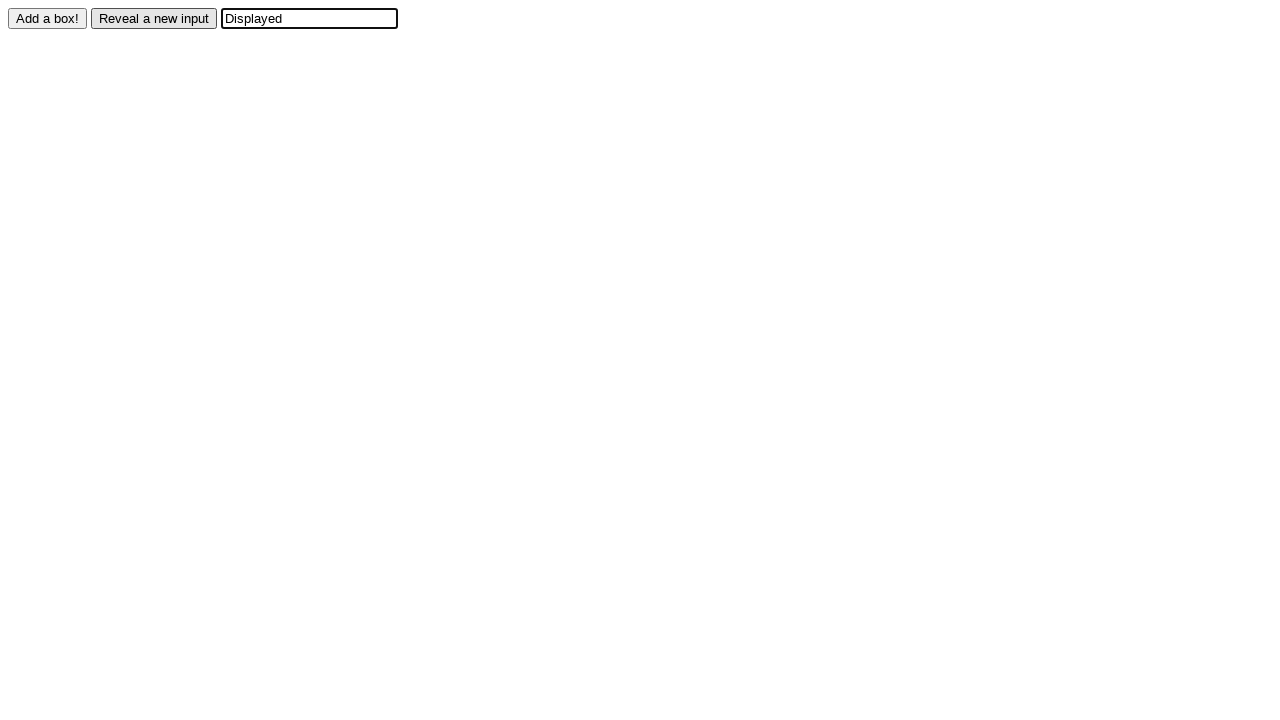

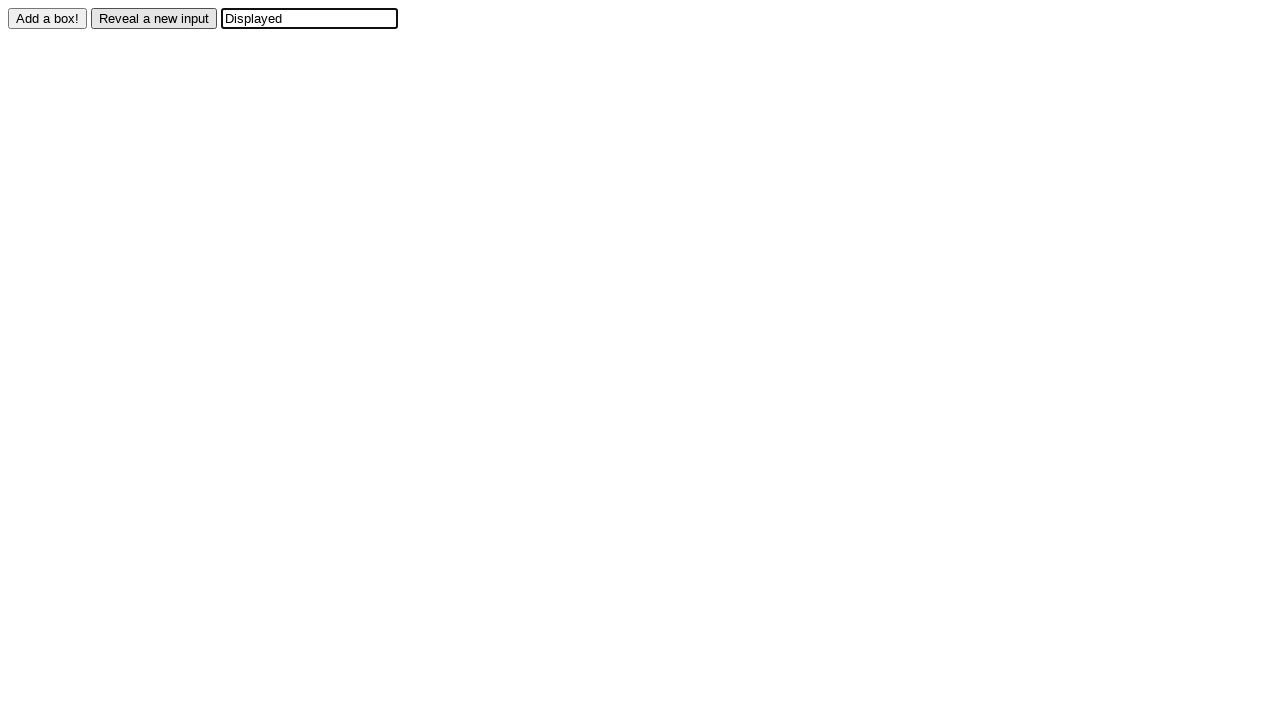